Tests JavaScript prompt alert functionality by clicking a button to trigger a prompt, entering text, and accepting the alert

Starting URL: http://the-internet.herokuapp.com/javascript_alerts

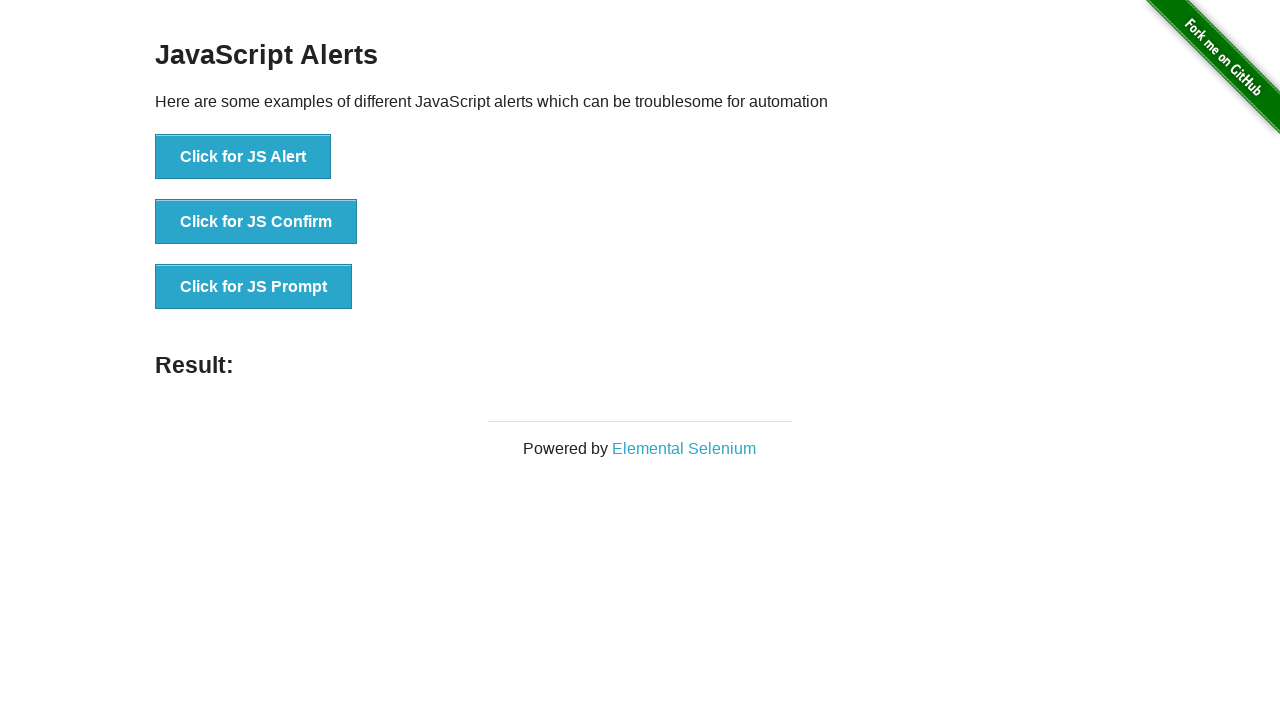

Clicked button to trigger JavaScript prompt at (254, 287) on xpath=//*[text()='Click for JS Prompt']
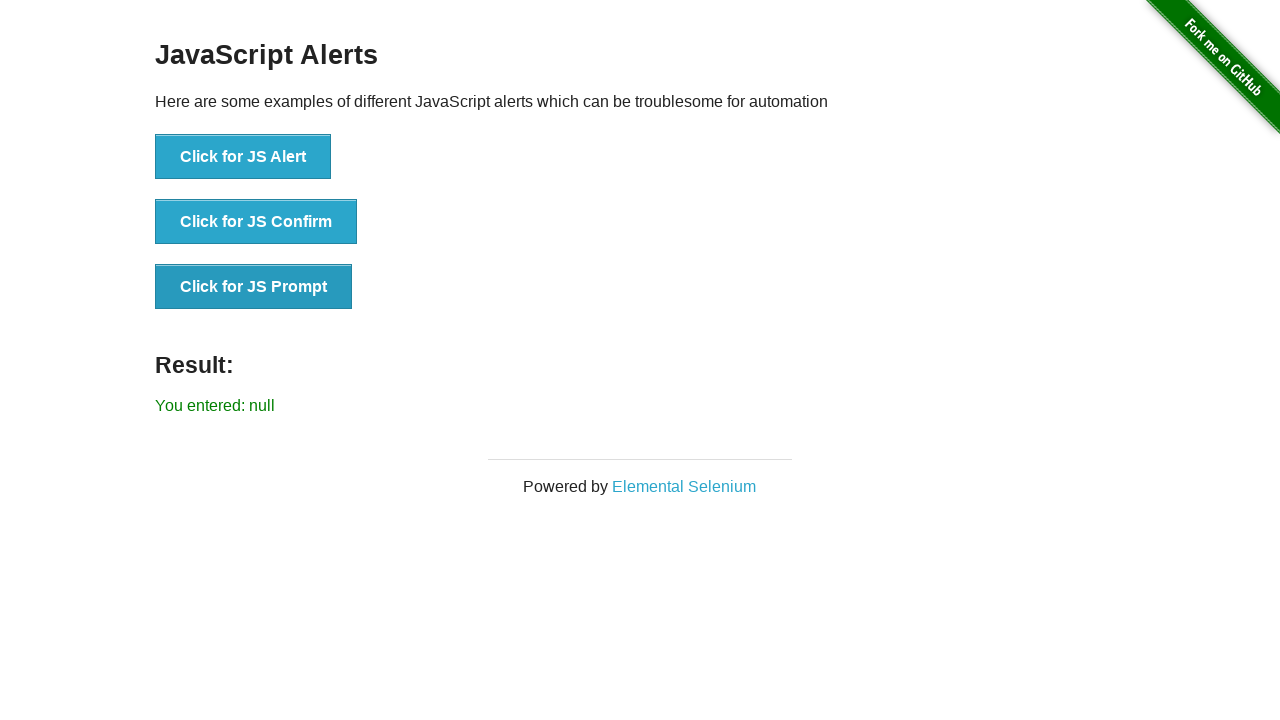

Set up dialog handler to accept prompt with text 'TestUser2024'
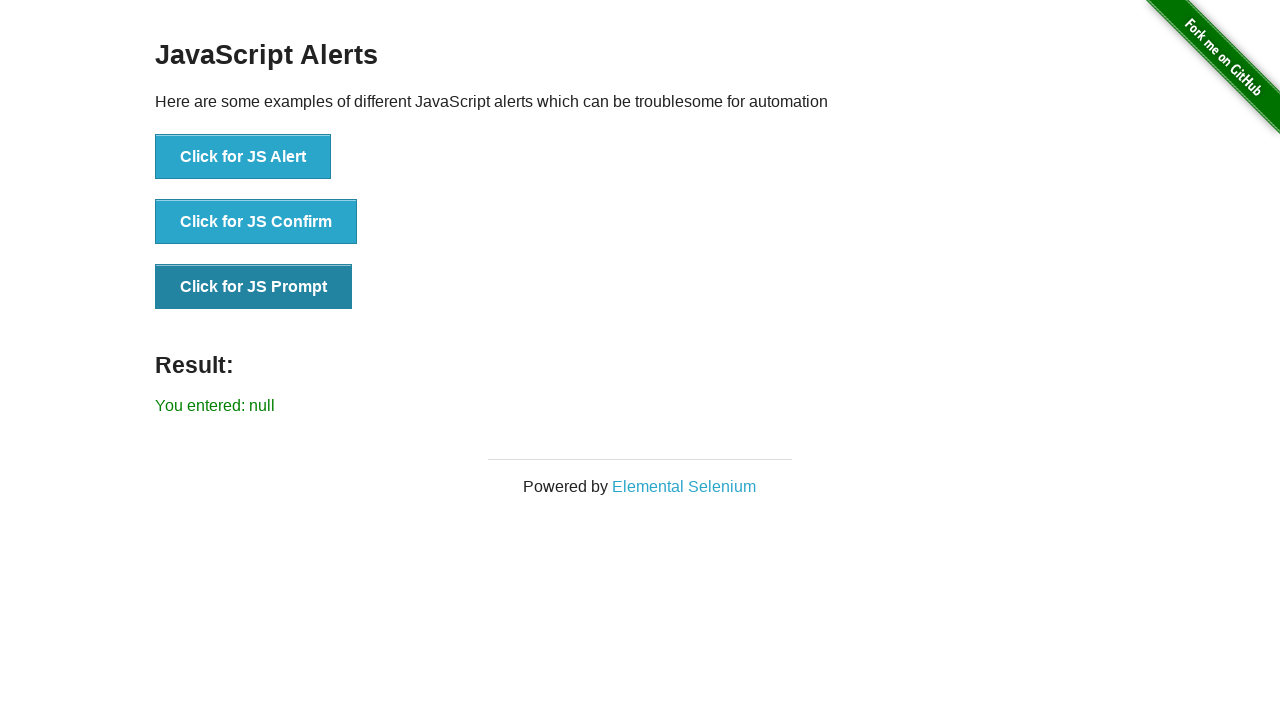

Clicked button to trigger JavaScript prompt again at (254, 287) on button:has-text('Click for JS Prompt')
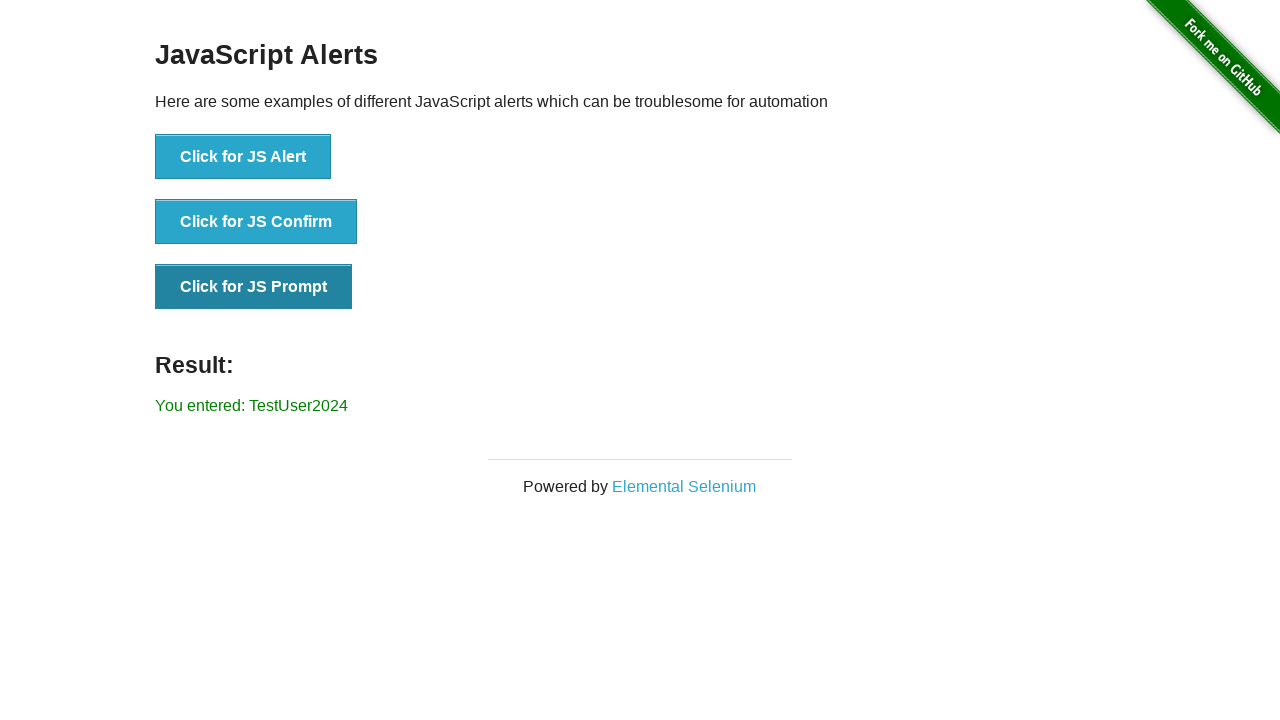

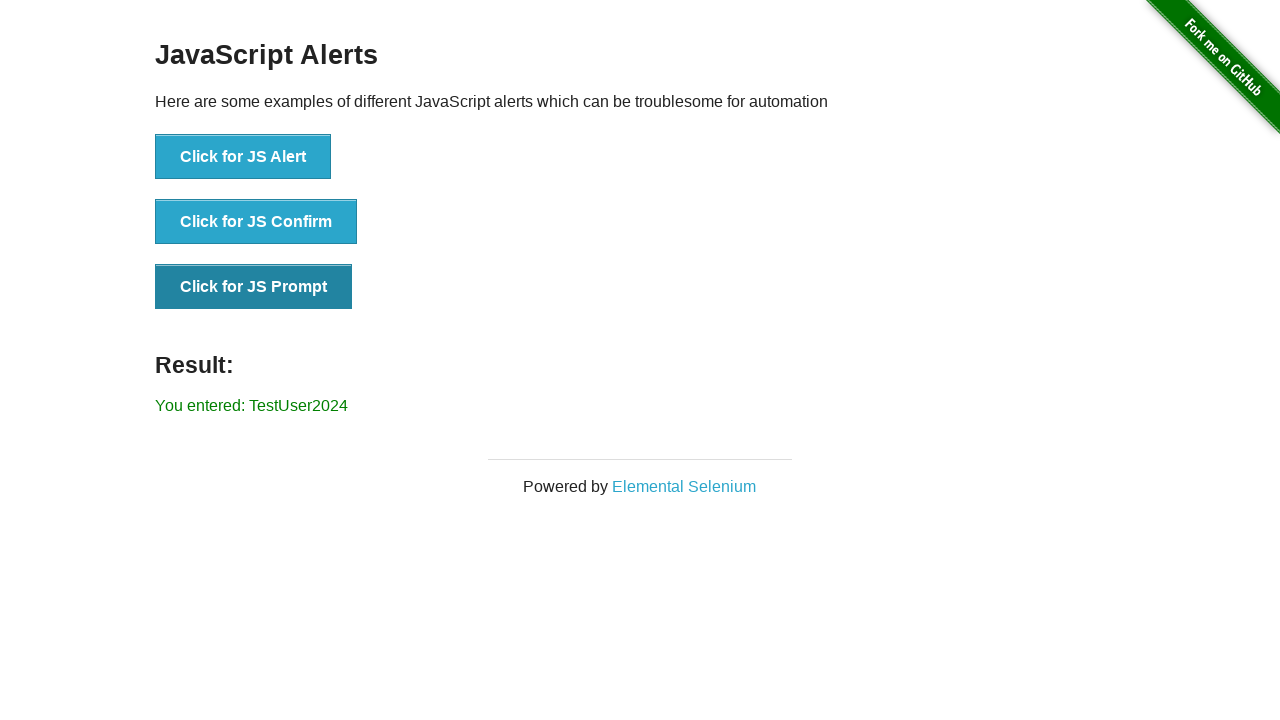